Tests non-revertable drag and drop - drags an element that should stay at the new position after being dropped, then drags it again to verify it stays in place

Starting URL: https://demoqa.com/droppable

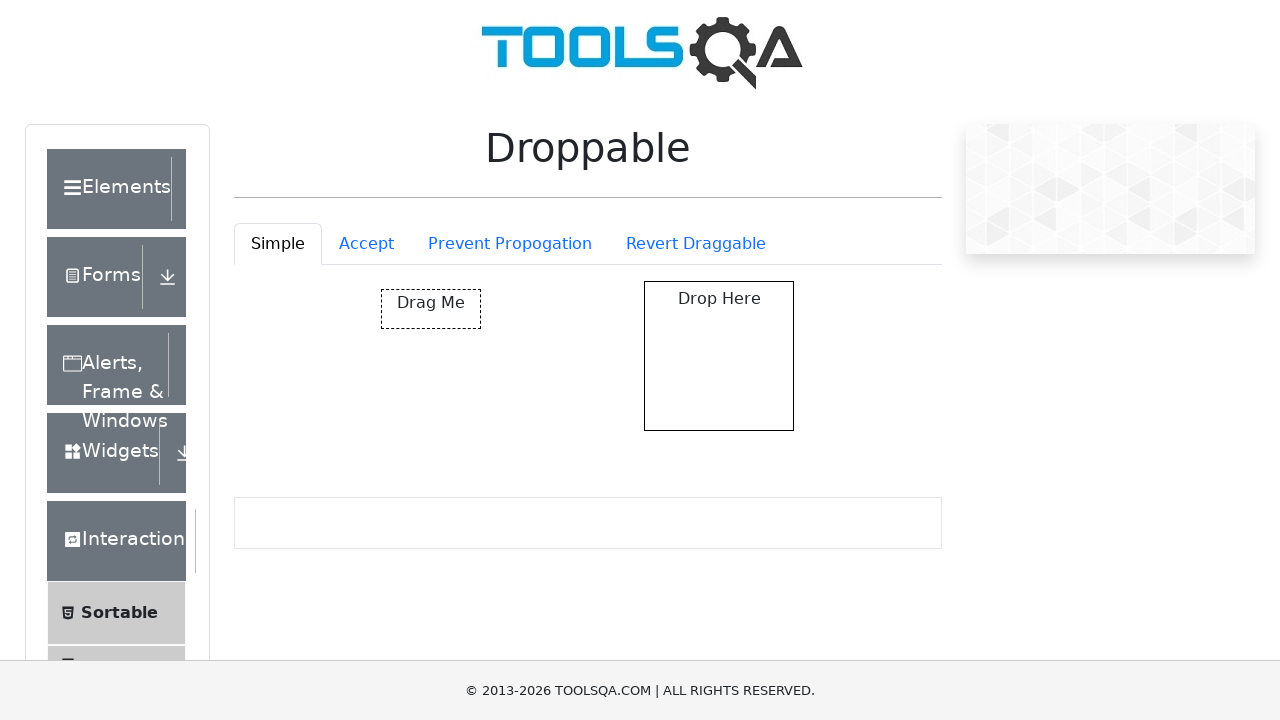

Clicked on the 'Revert Draggable' tab at (696, 244) on #droppableExample-tab-revertable
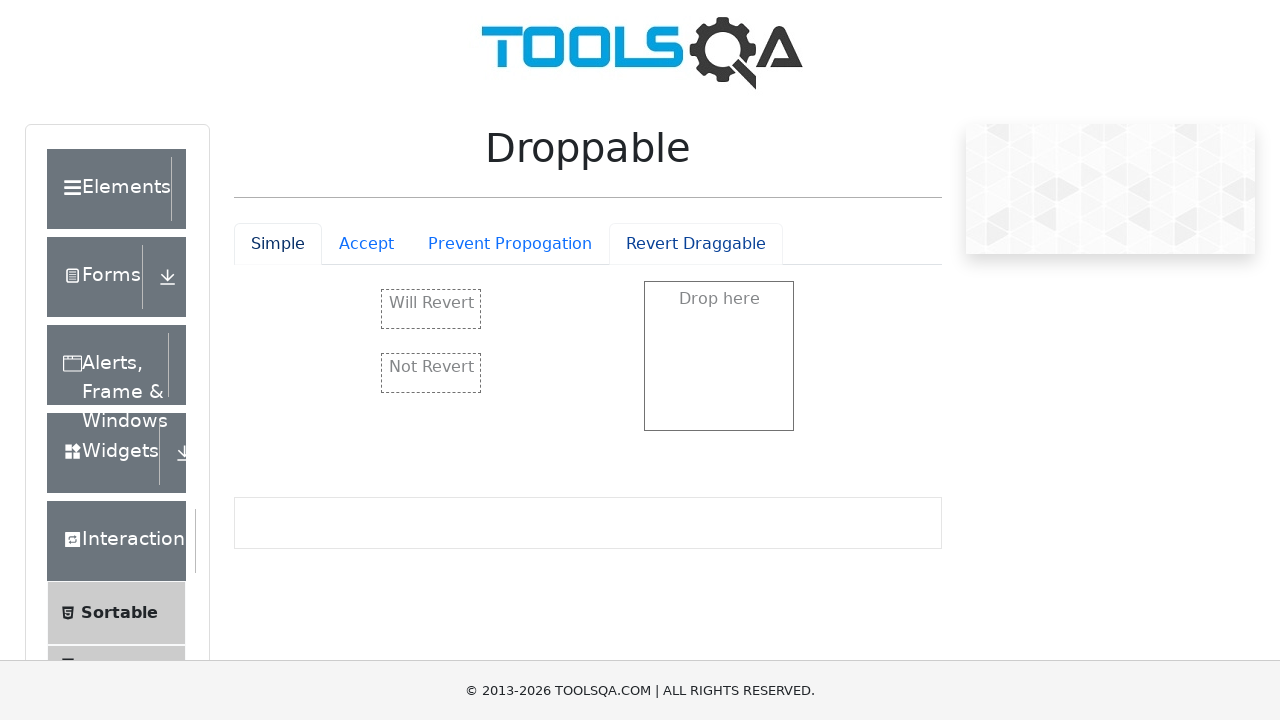

Tab content loaded and not-revertable element is visible
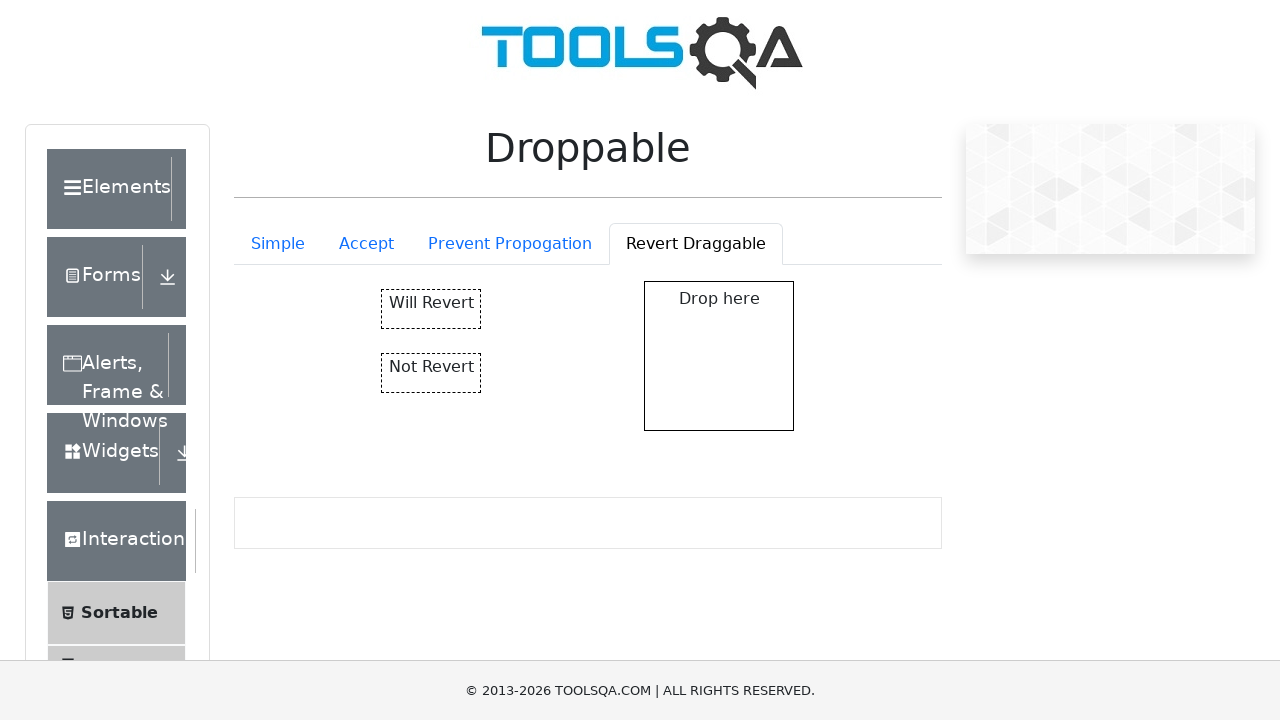

Located the not-revertable element, drop container, and revertable element
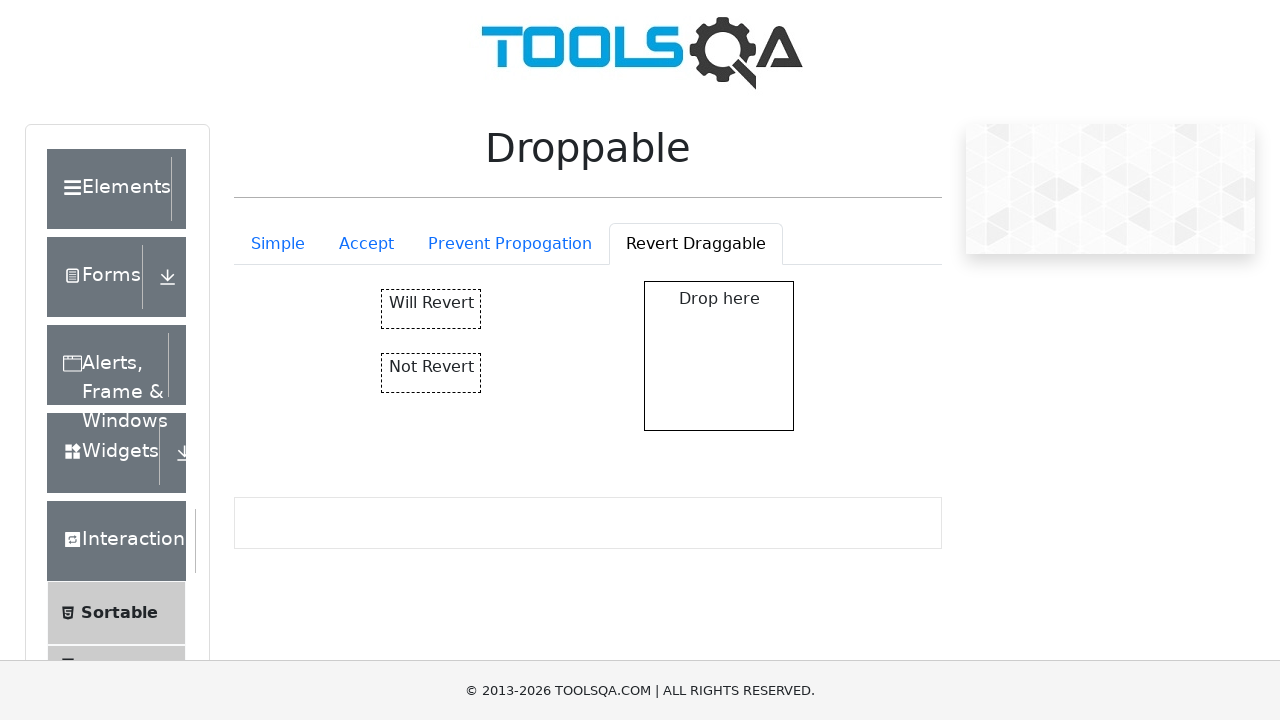

Performed first drag and drop of not-revertable element to drop container at (719, 356)
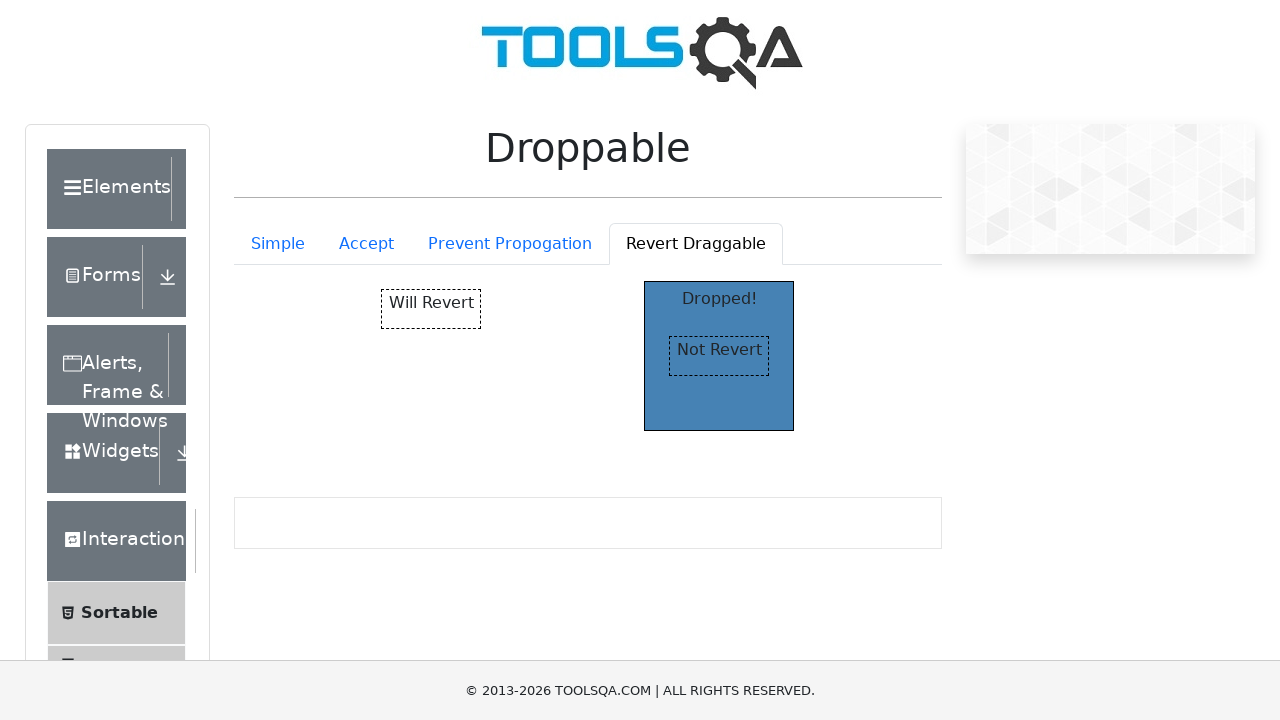

Performed second drag and drop of not-revertable element to revertable element at (431, 309)
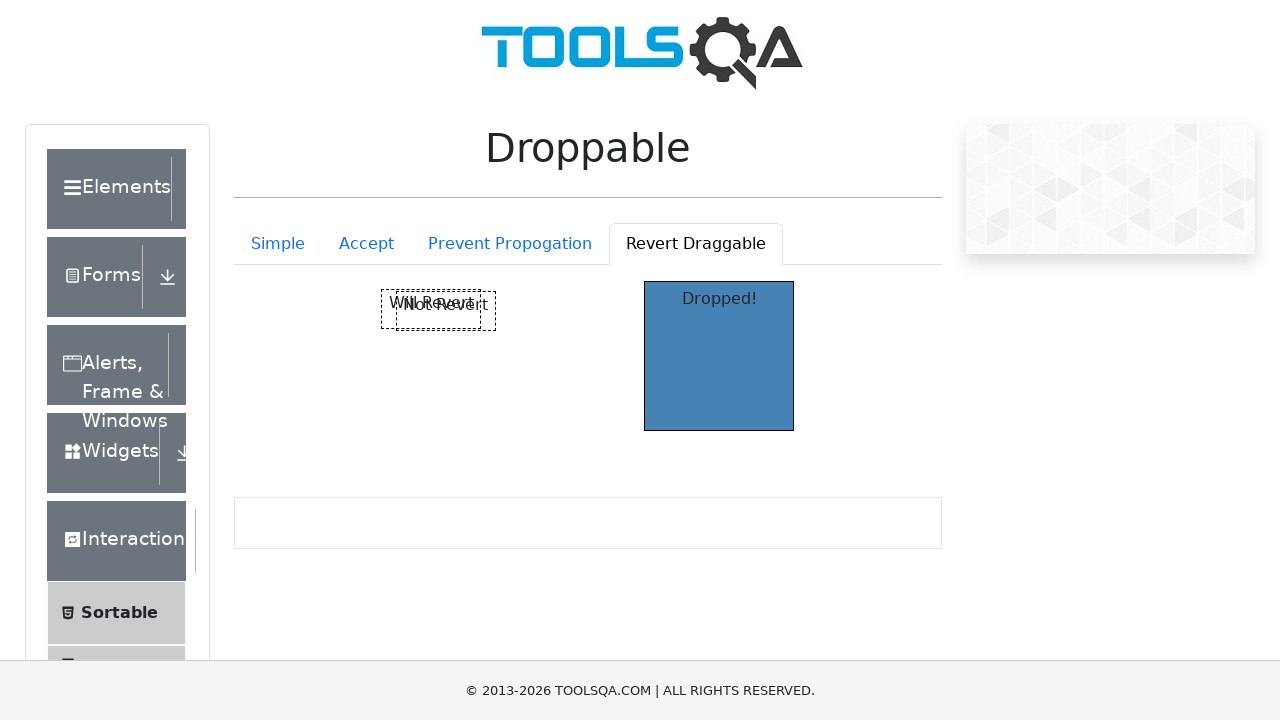

Waited to verify element doesn't revert to original position
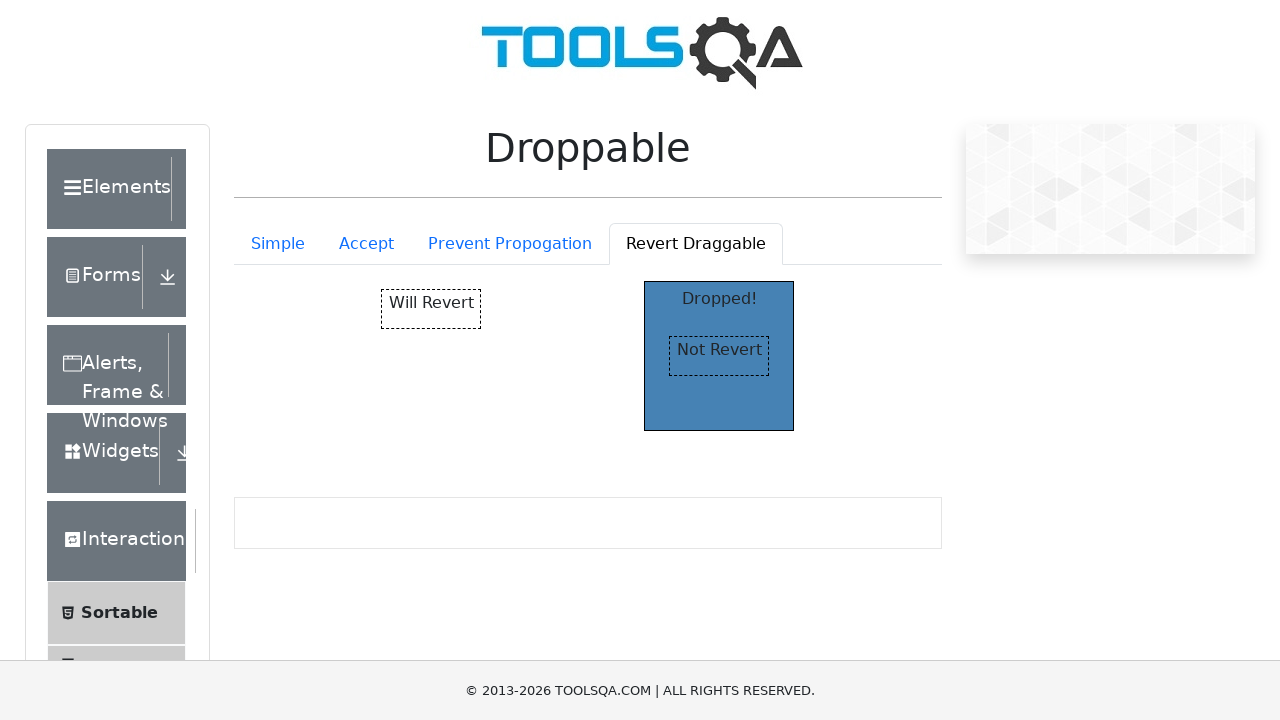

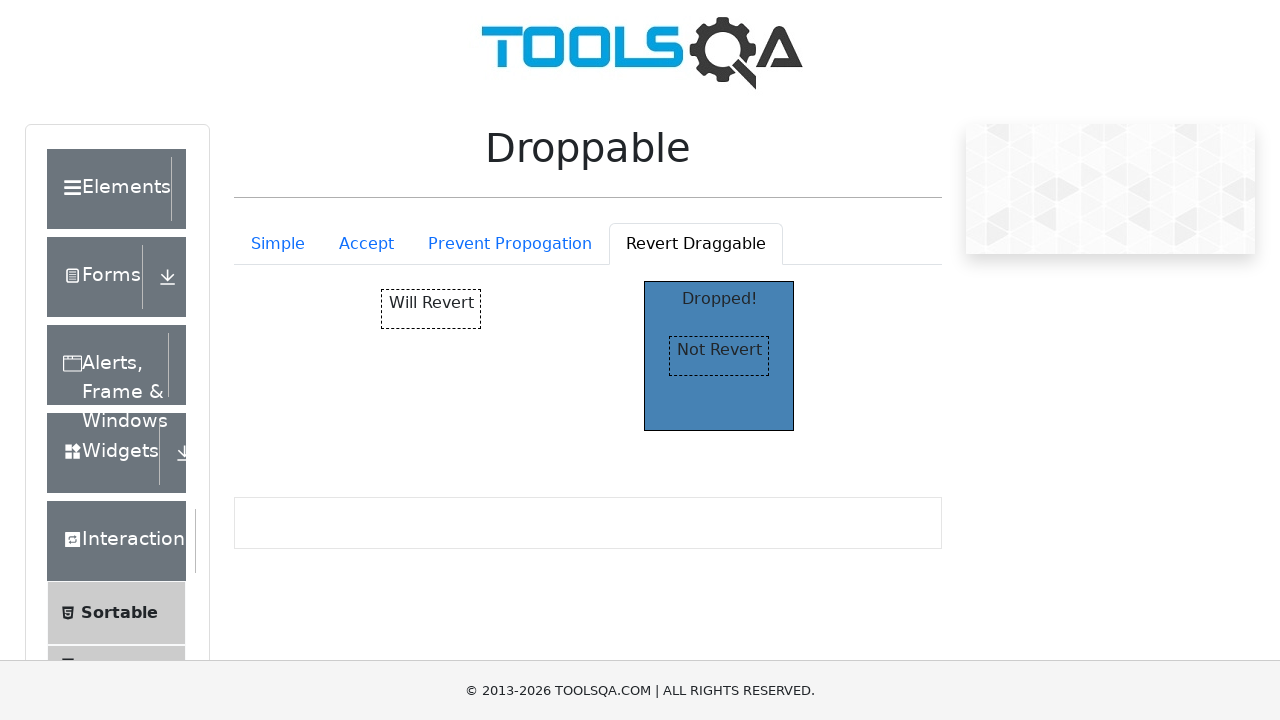